Tests the SpiceJet flight booking form by clicking on the destination airport field and entering an airport code (BLR for Bangalore) using action sequences.

Starting URL: https://www.spicejet.com/

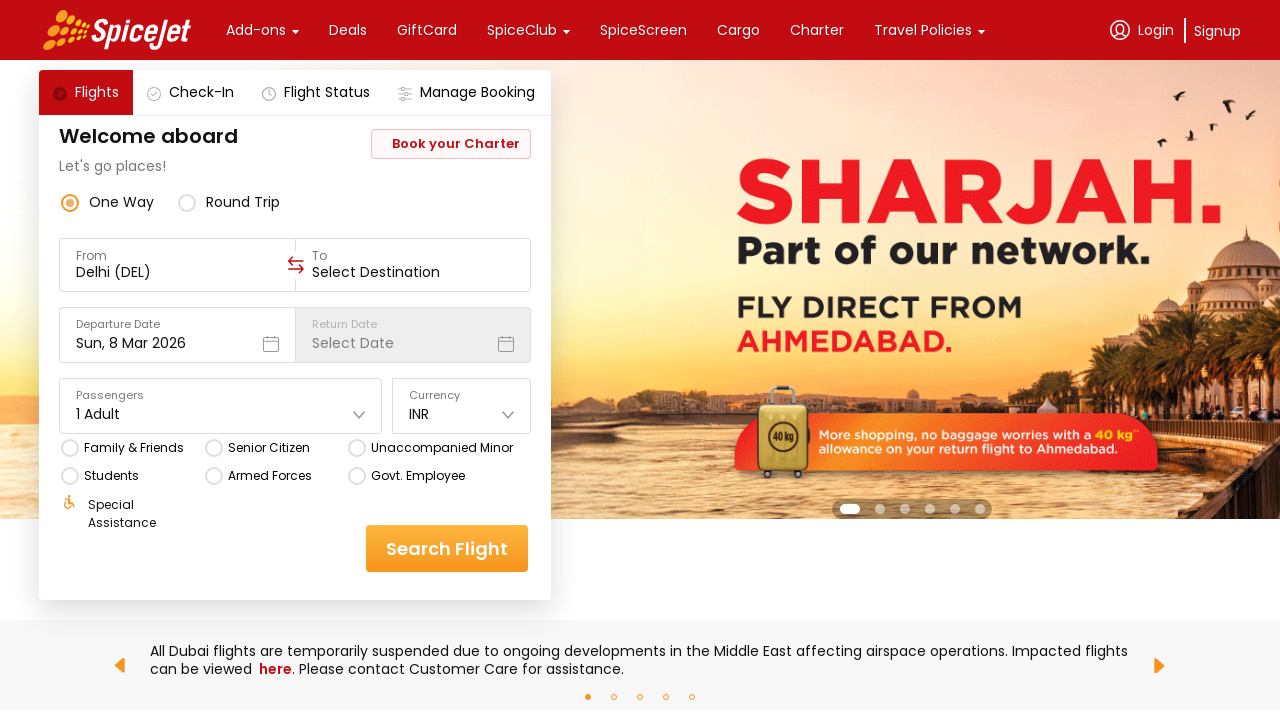

Clicked on the destination airport input field at (178, 272) on xpath=//div[@data-testid='to-testID-origin']/div/div/input
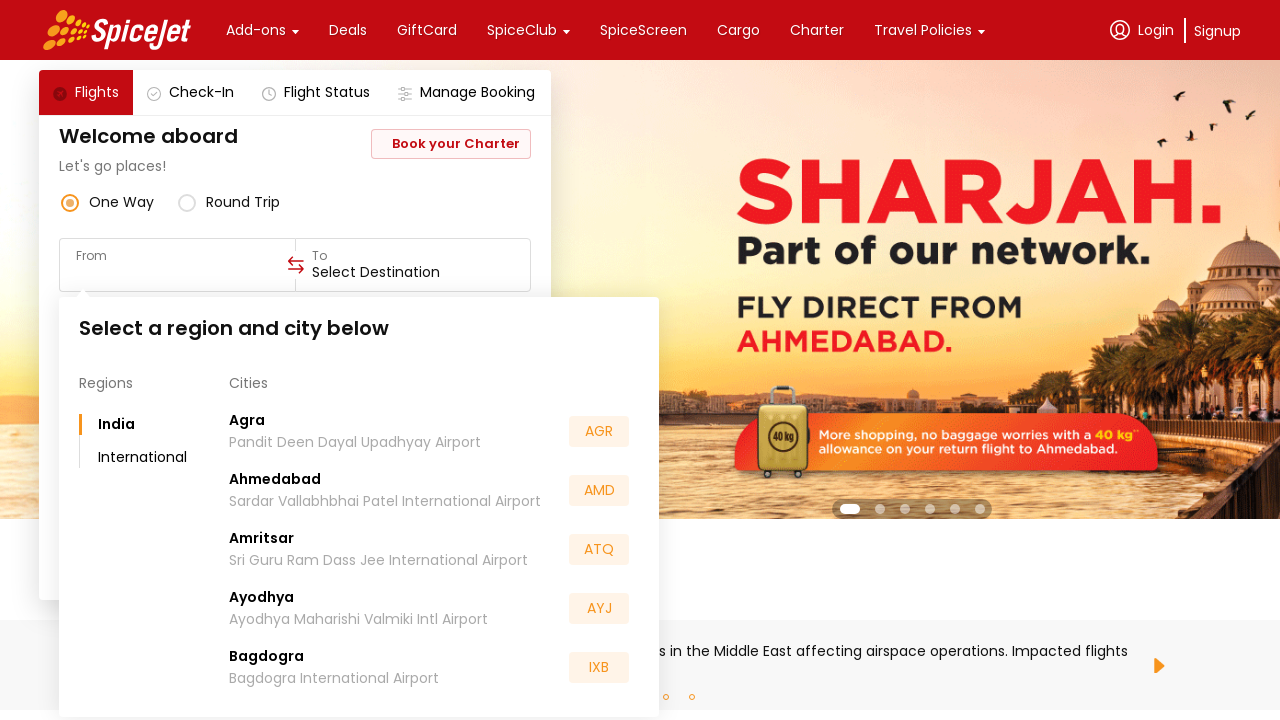

Clicked on the destination airport input field again at (178, 272) on xpath=//div[@data-testid='to-testID-origin']/div/div/input
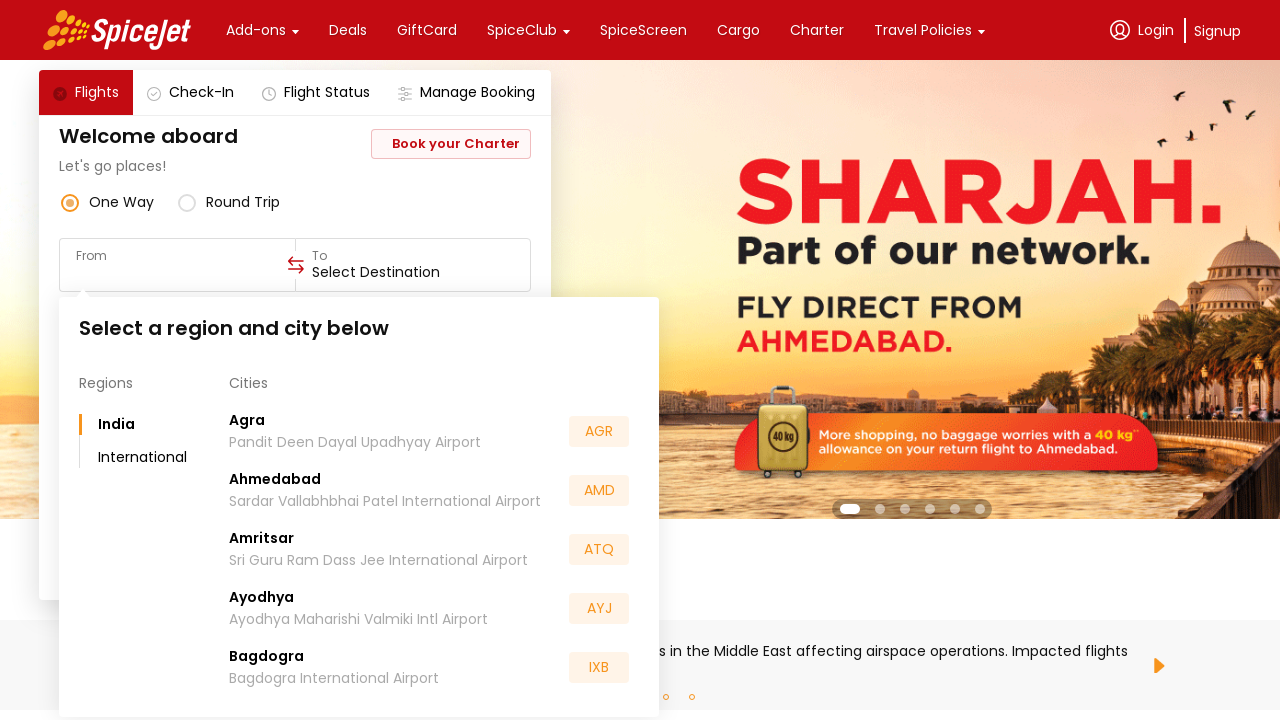

Entered airport code 'BLR' (Bangalore) into the destination field on xpath=//div[@data-testid='to-testID-origin']/div/div/input
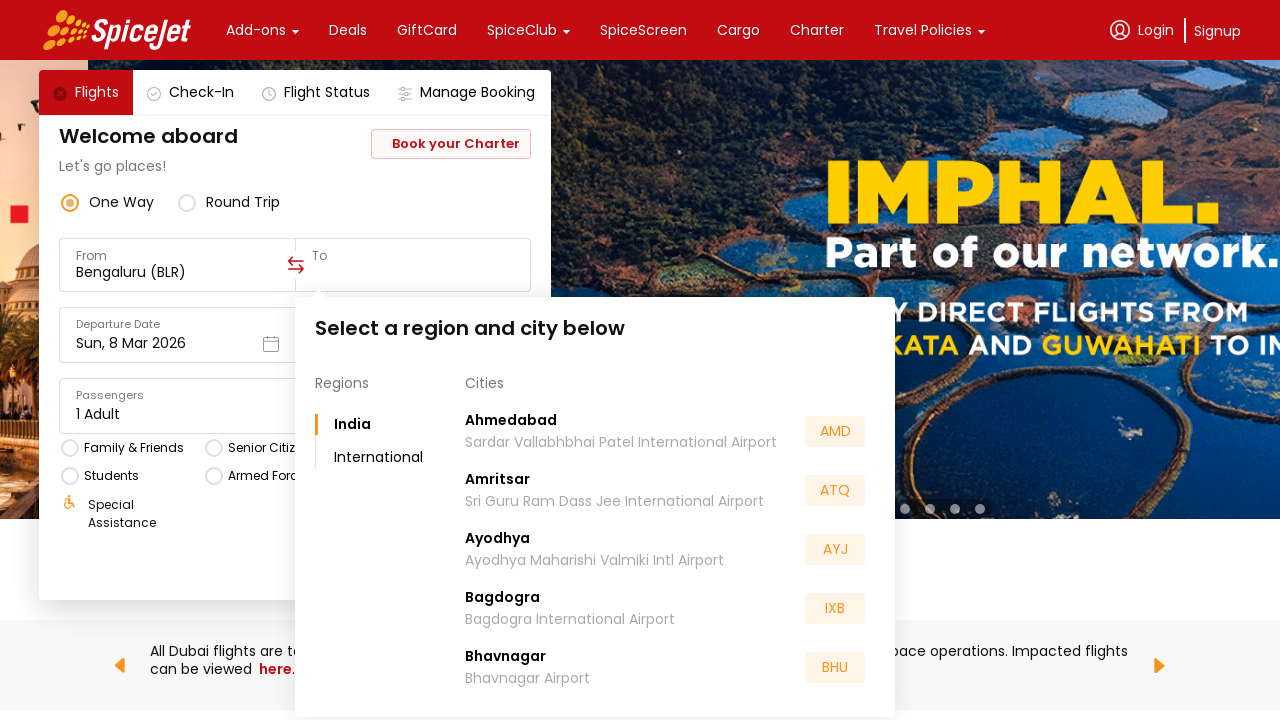

Waited for airport suggestions to appear
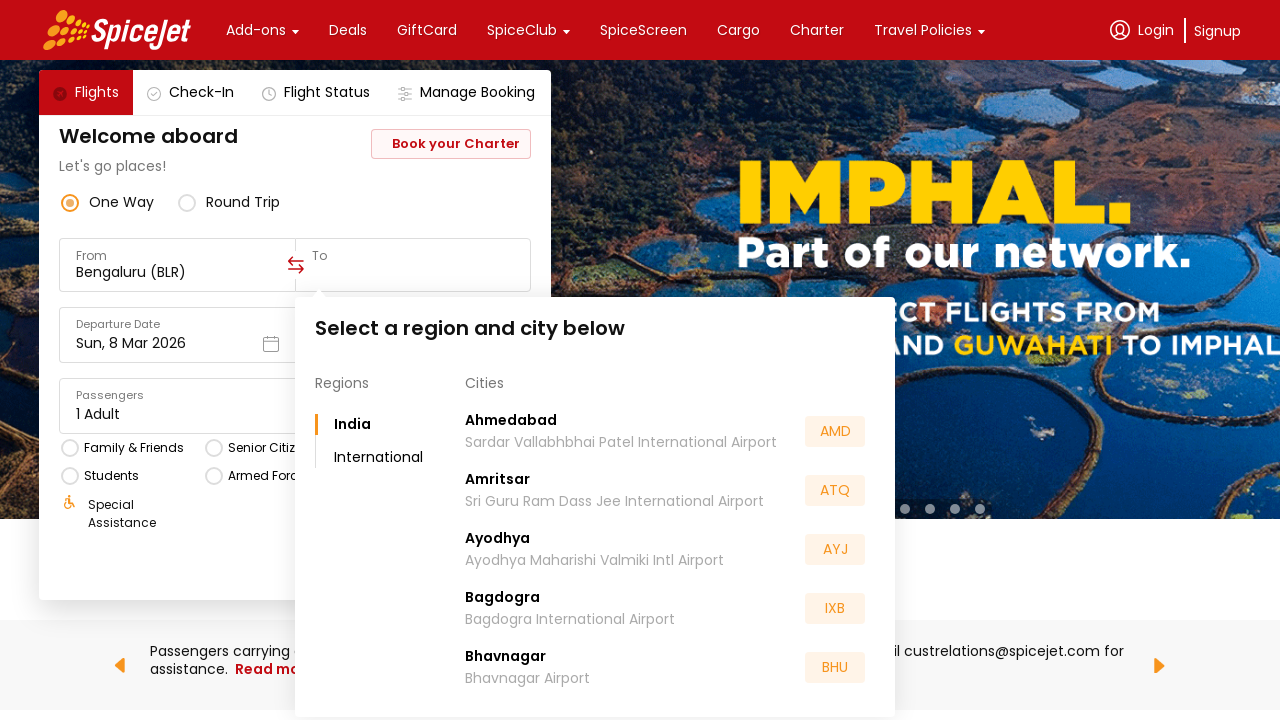

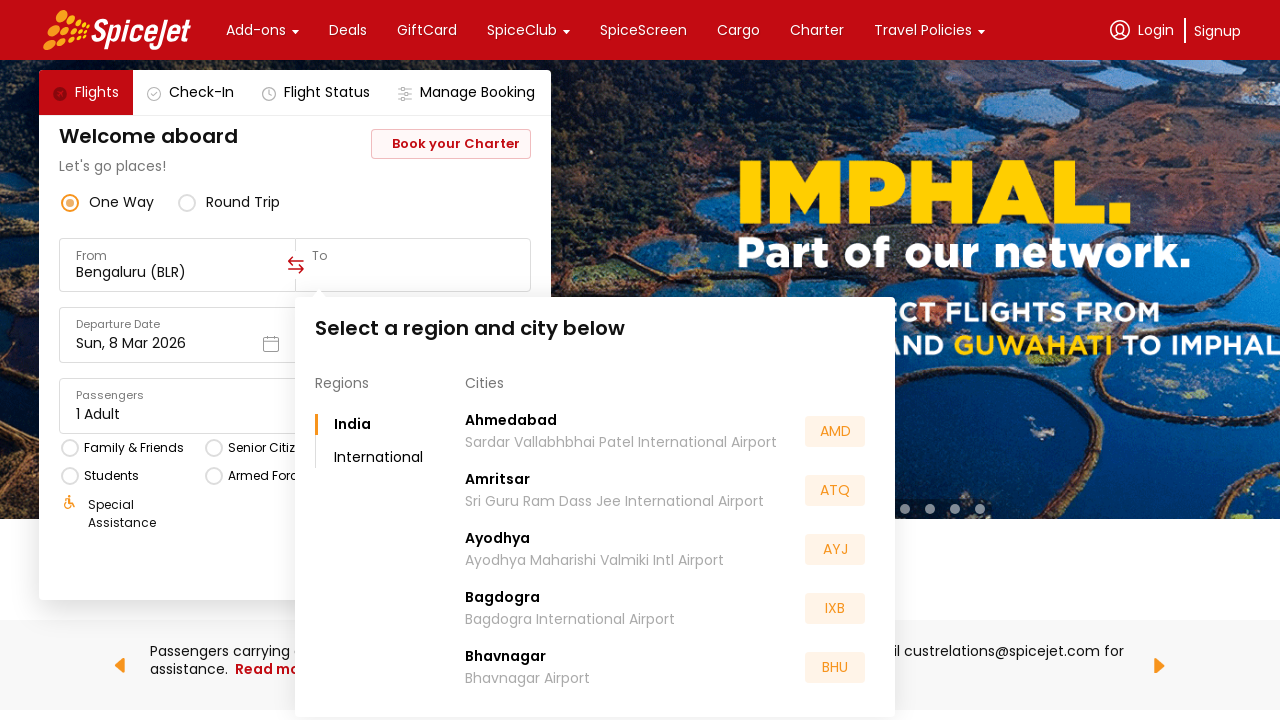